Navigates to a YouTube video and performs keyboard actions (spacebar to pause/play and 'm' to mute)

Starting URL: https://youtu.be/vxVOXK3wvNU

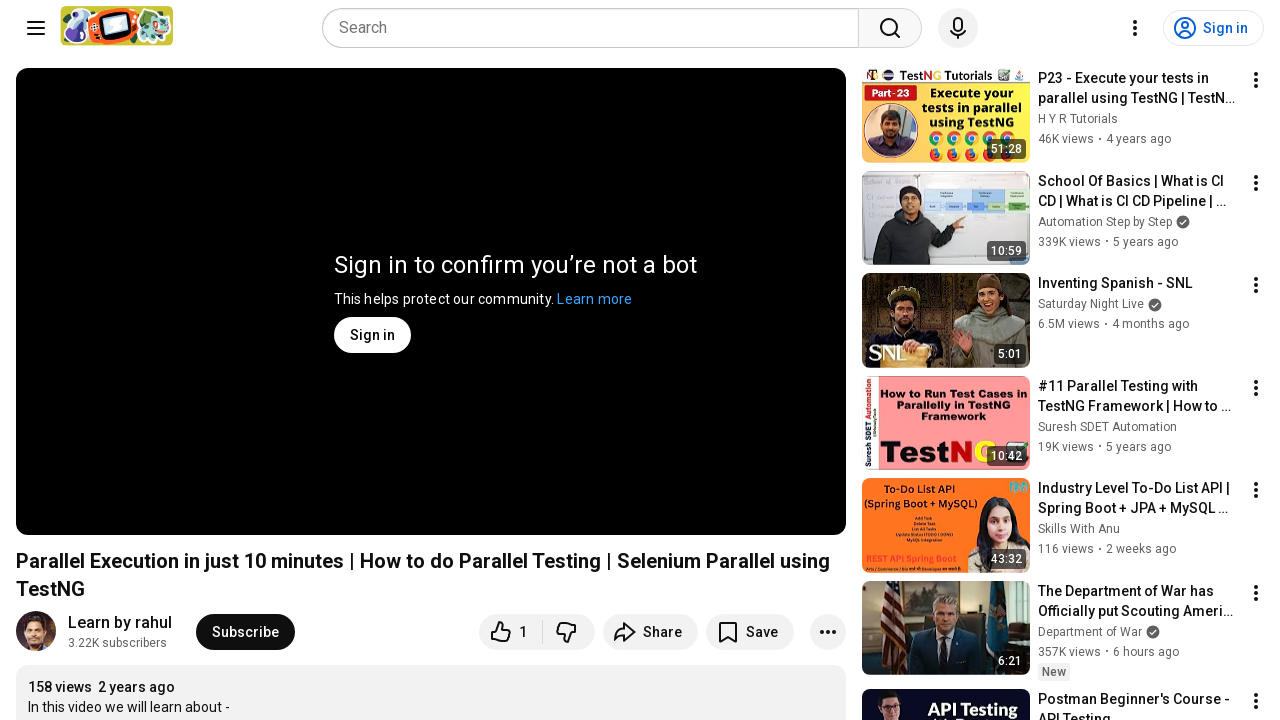

Reloaded the YouTube video page
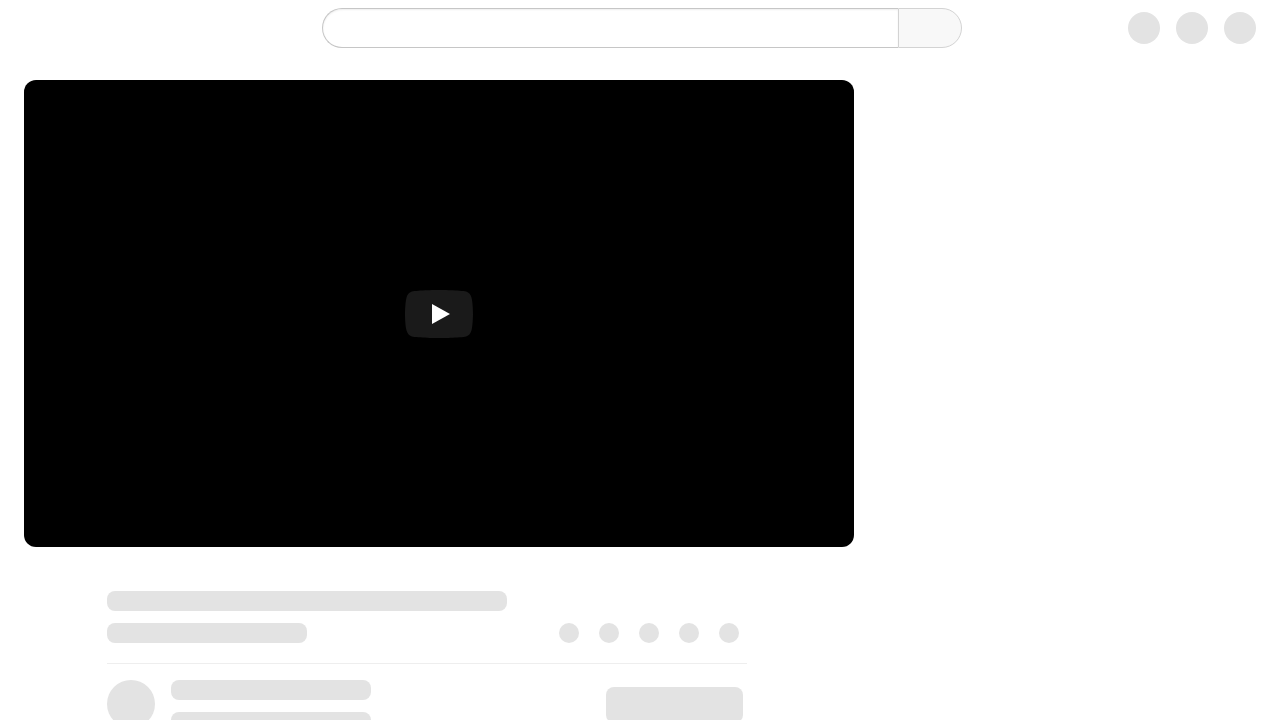

Page loaded with domcontentloaded state
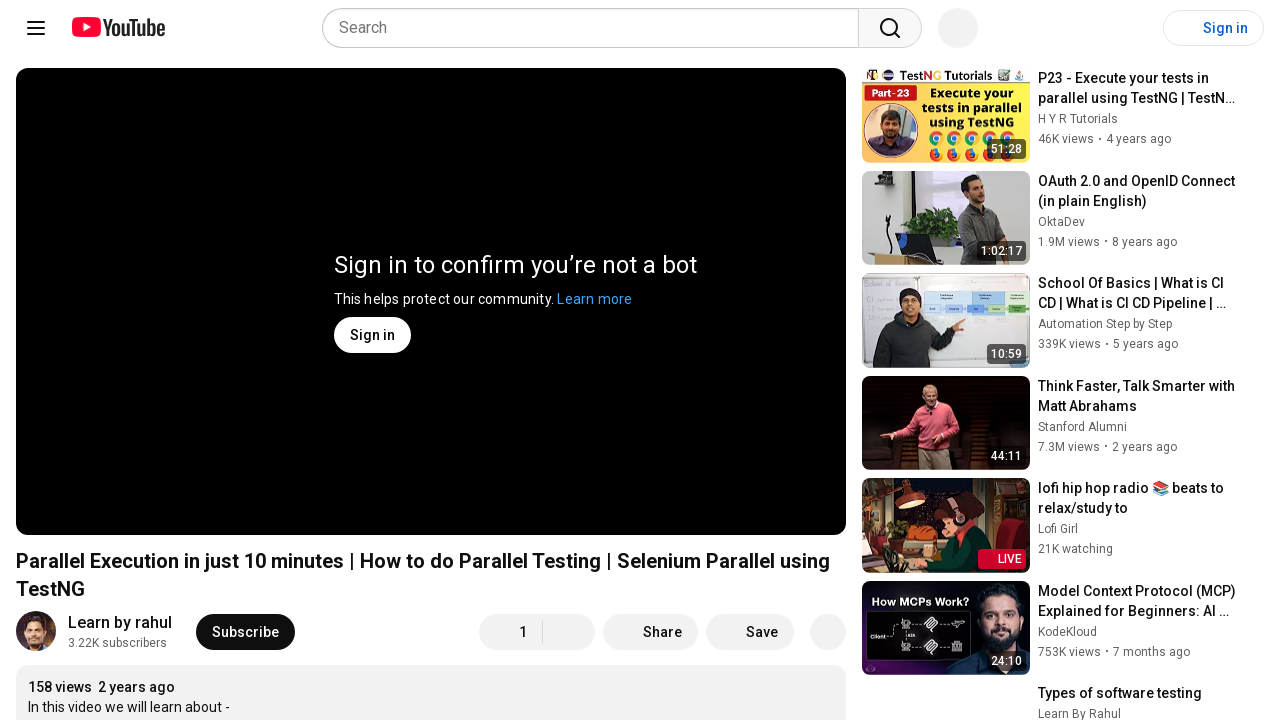

Pressed spacebar to pause/play the video
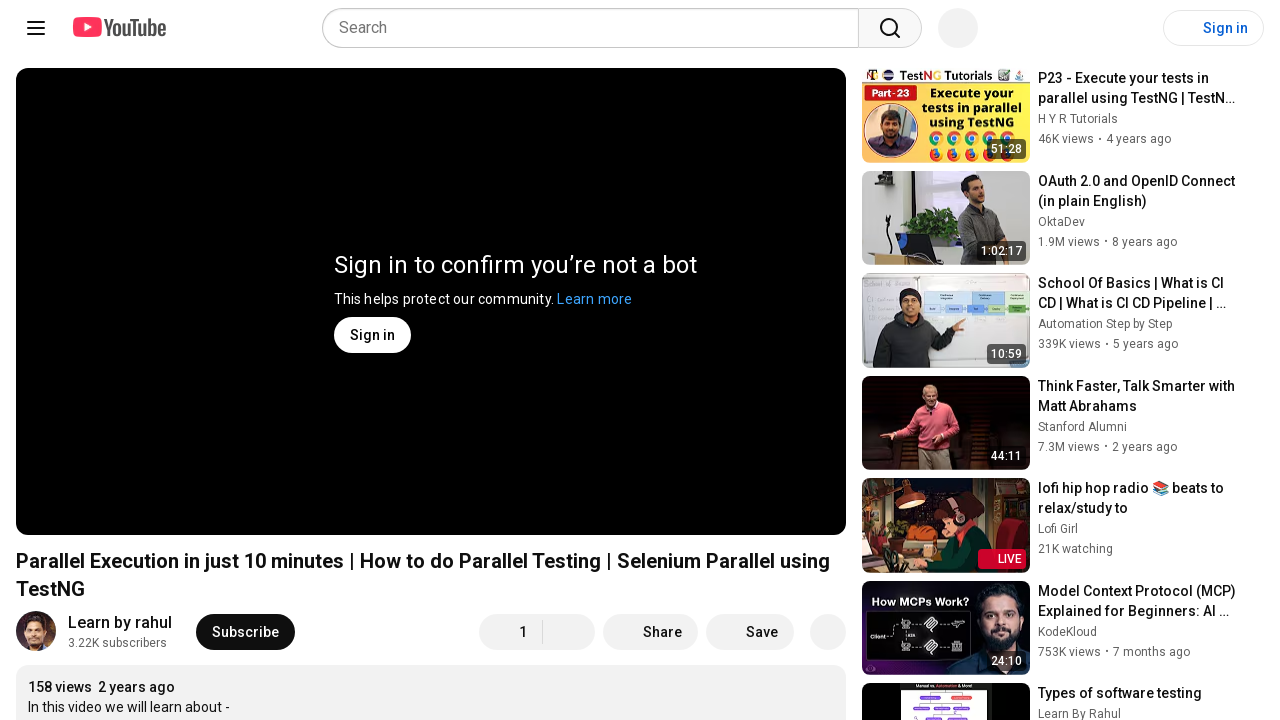

Waited 1 second
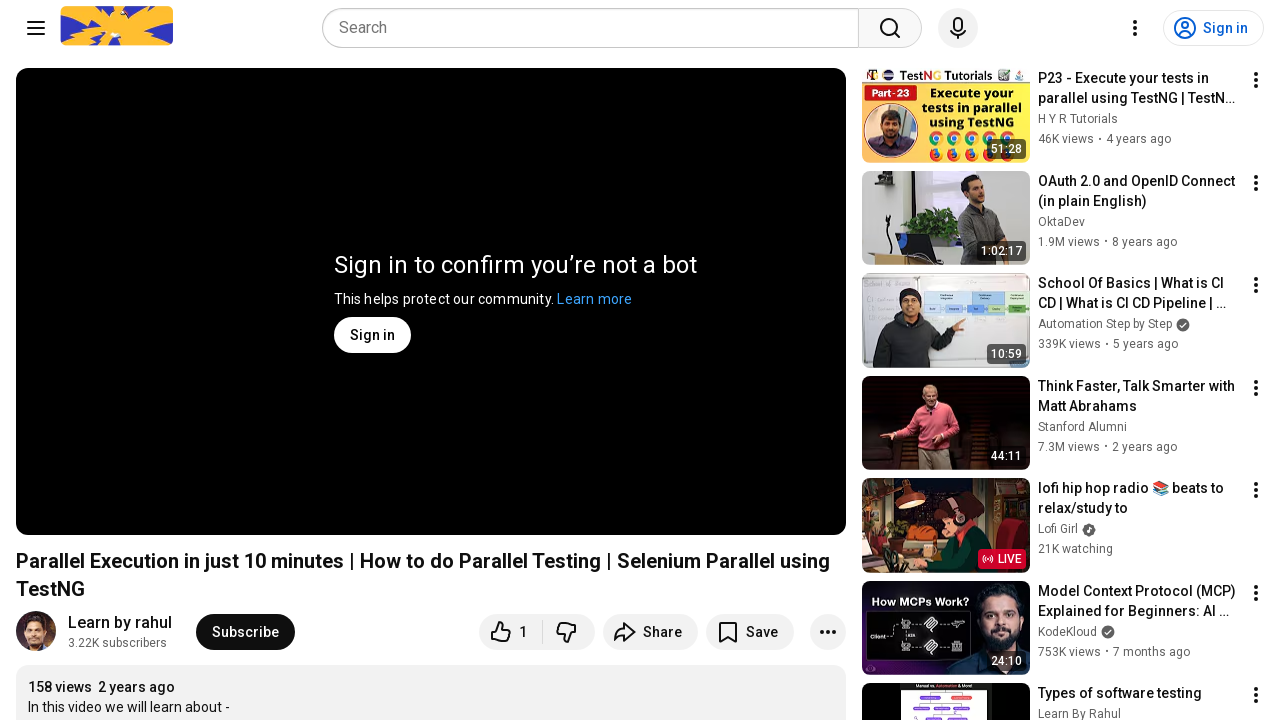

Pressed 'm' to mute/unmute the video
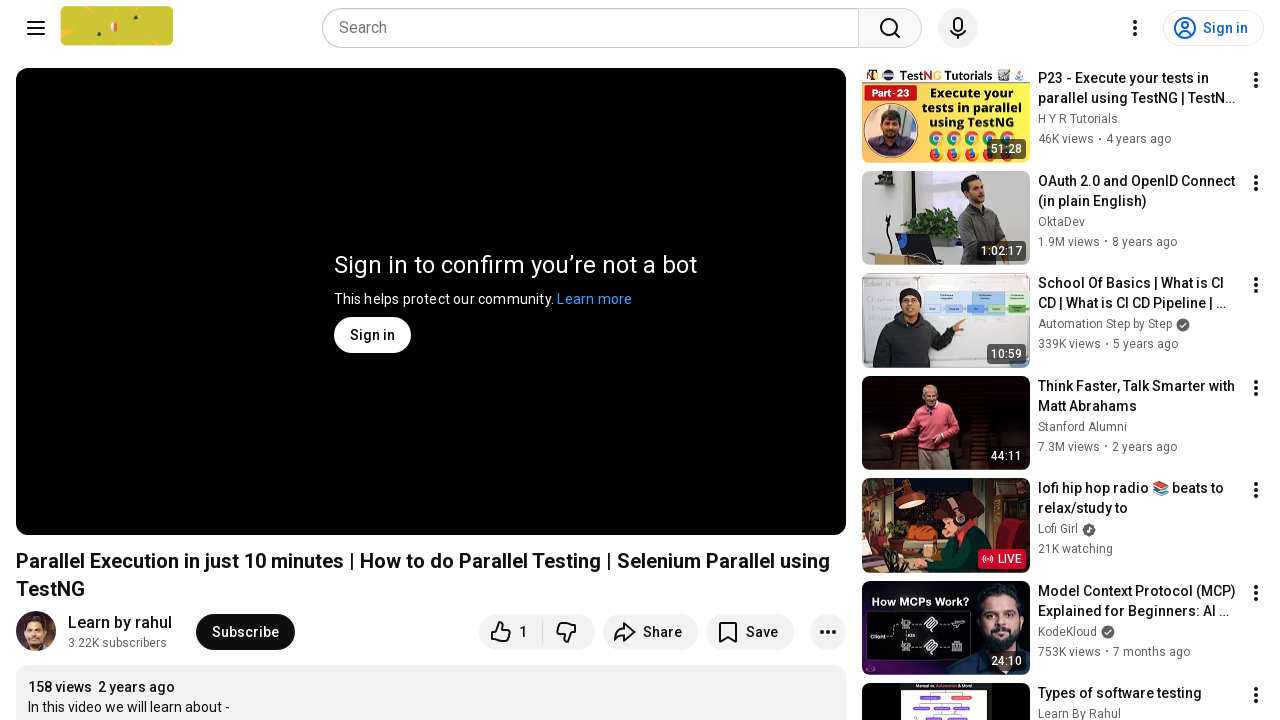

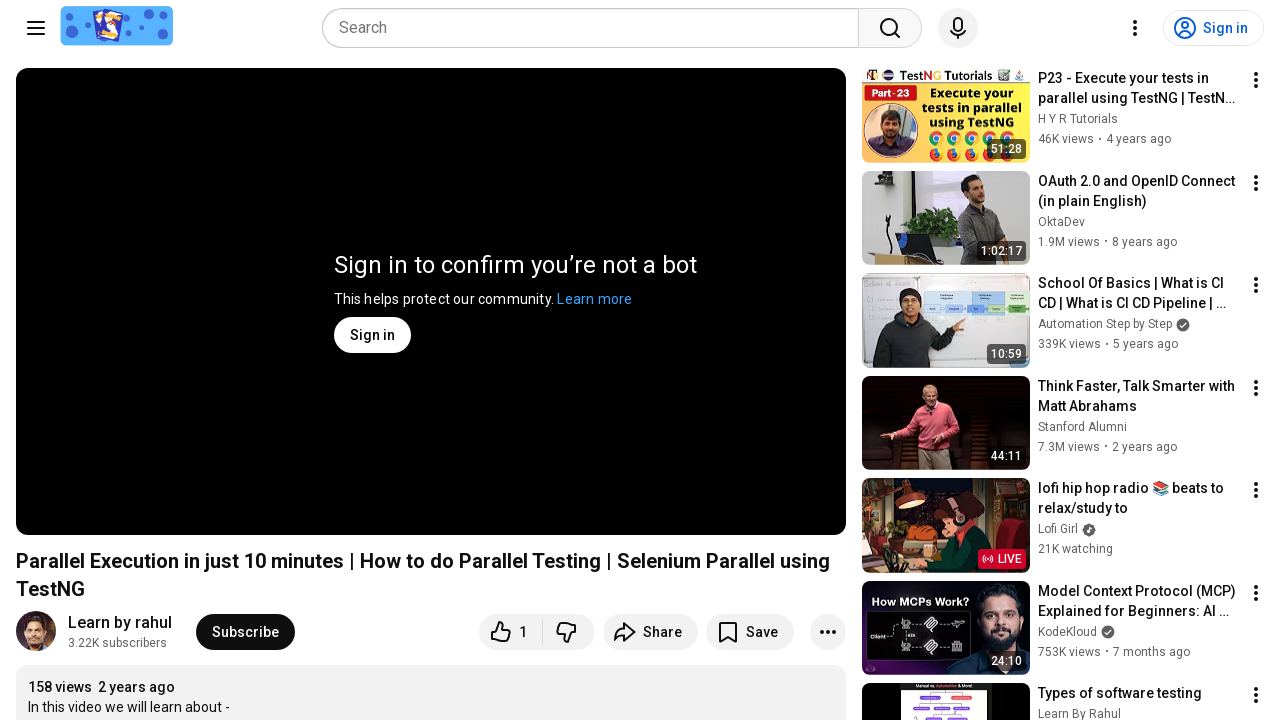